Navigates to the Calley homepage at a specific desktop resolution (1920x1080) and waits for the page to load.

Starting URL: https://www.getcalley.com/

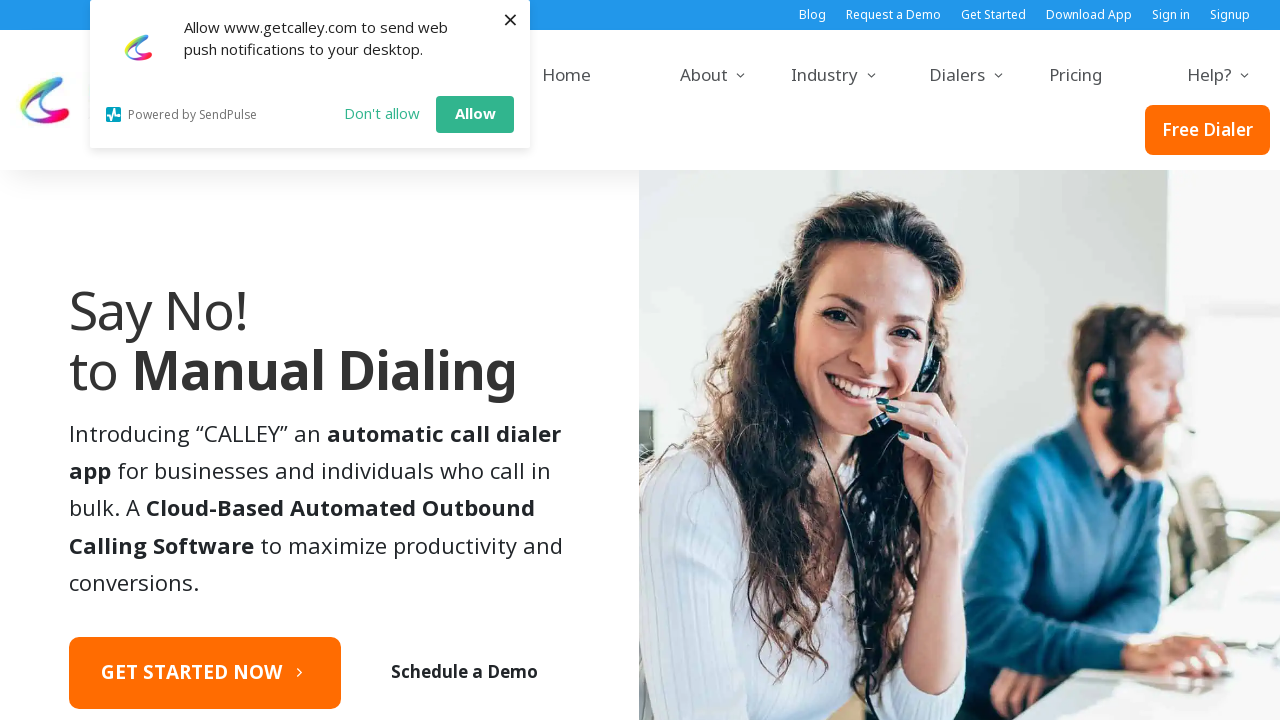

Set viewport size to 1920x1080 desktop resolution
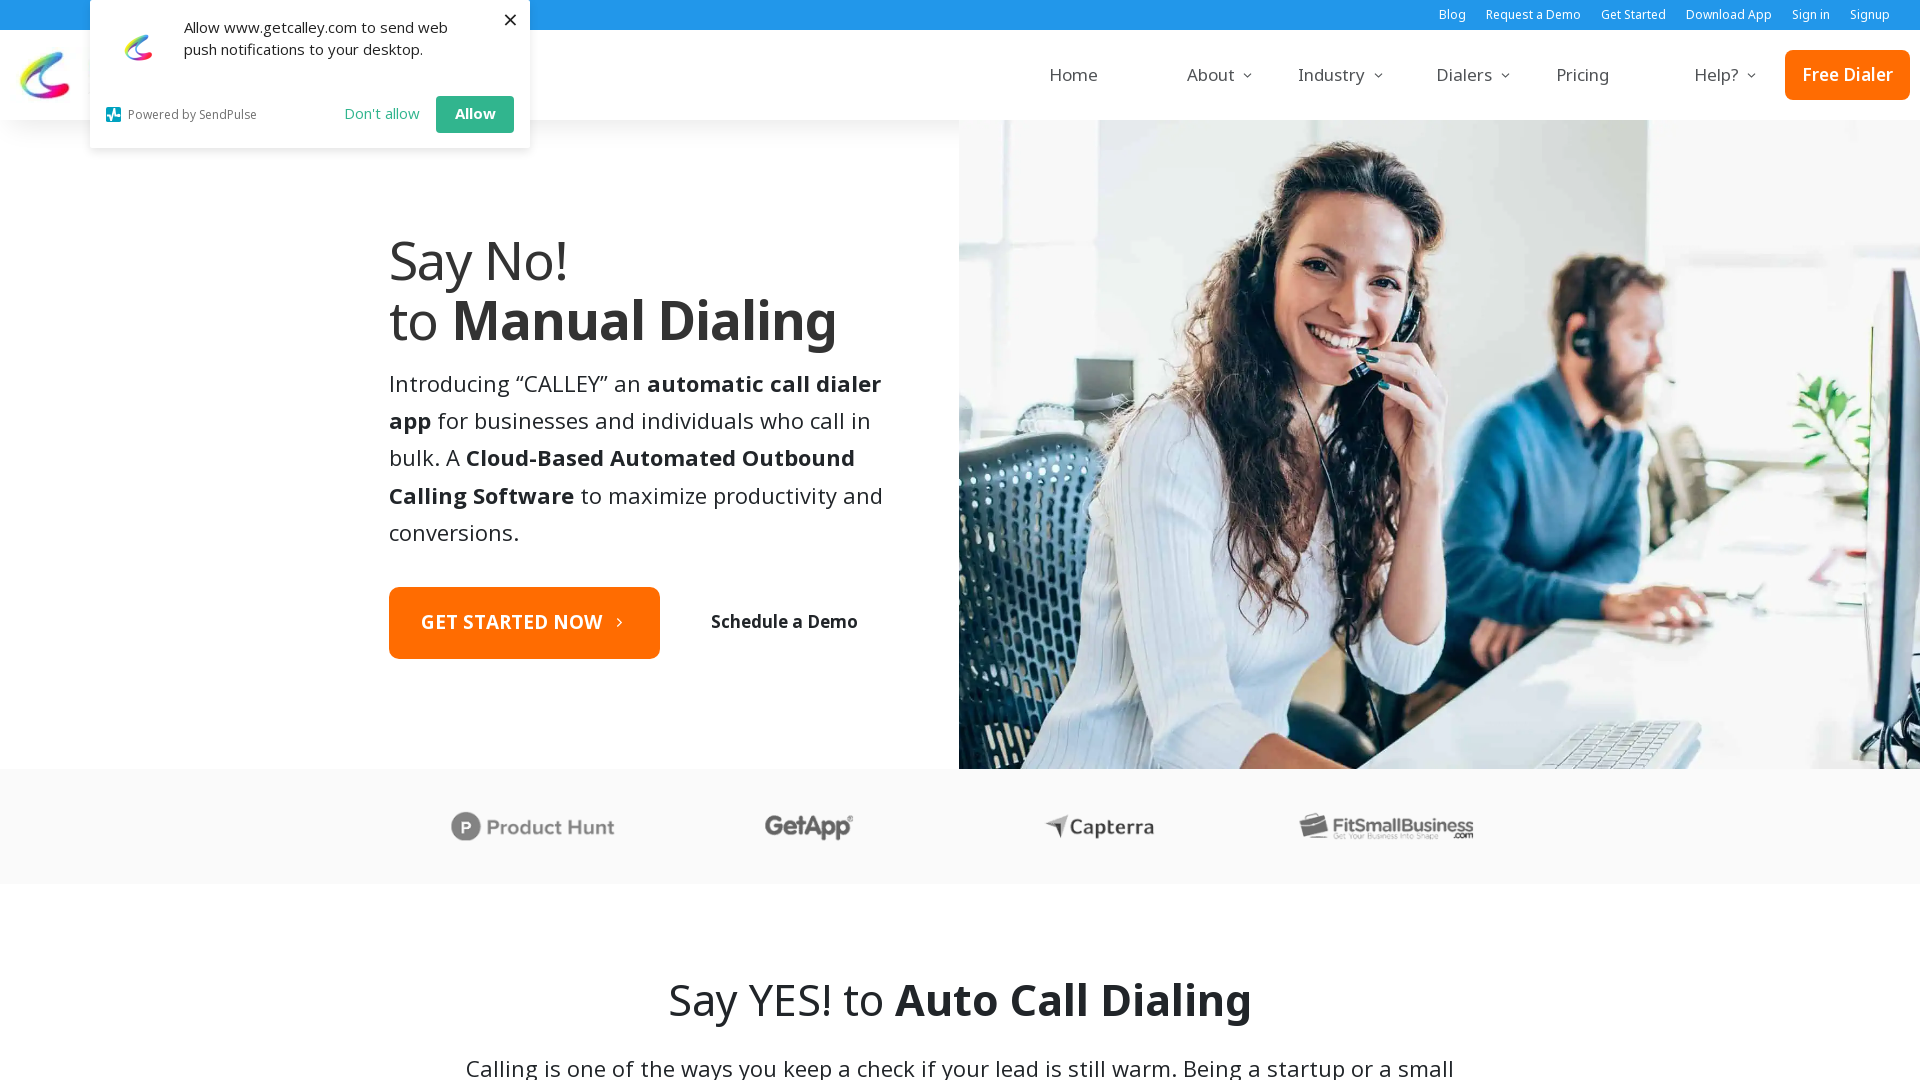

Calley homepage loaded successfully
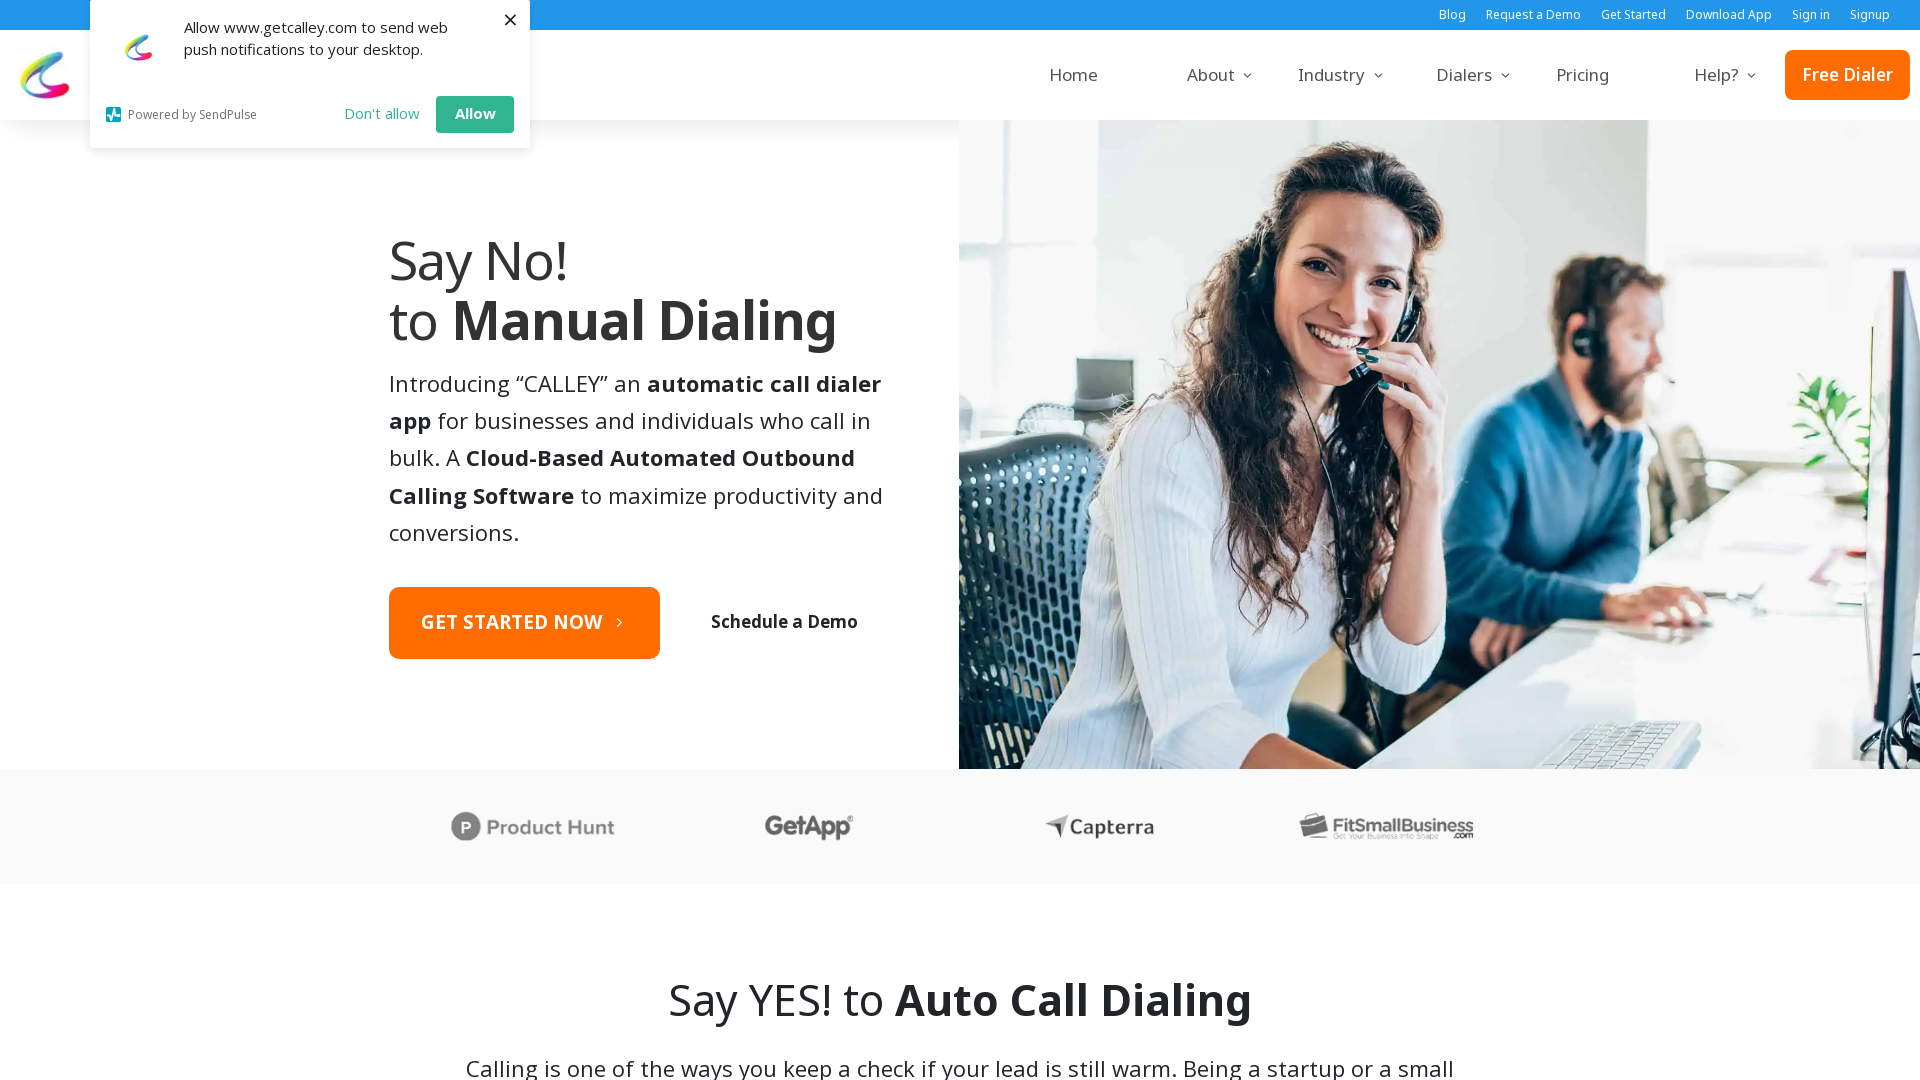

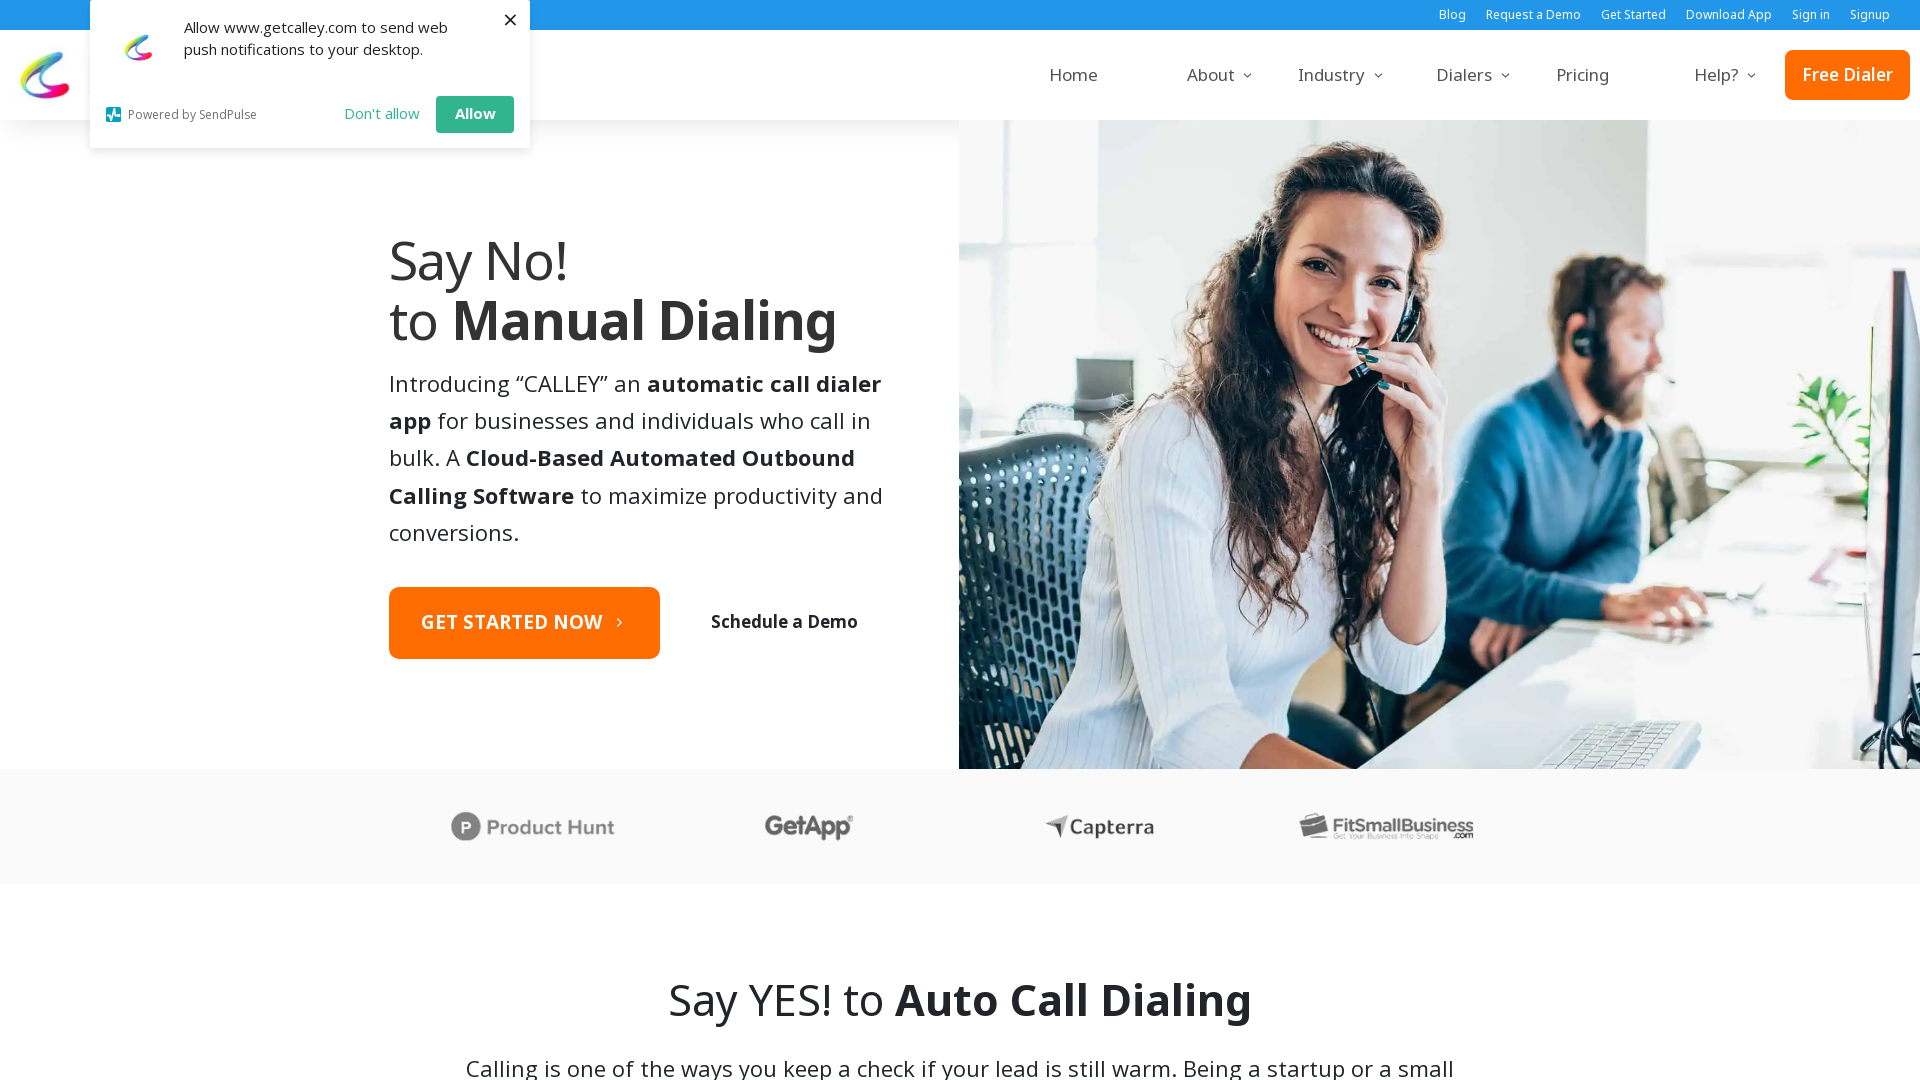